Tests JavaScript alert functionality by entering text and accepting the alert dialog

Starting URL: https://rahulshettyacademy.com/AutomationPractice/

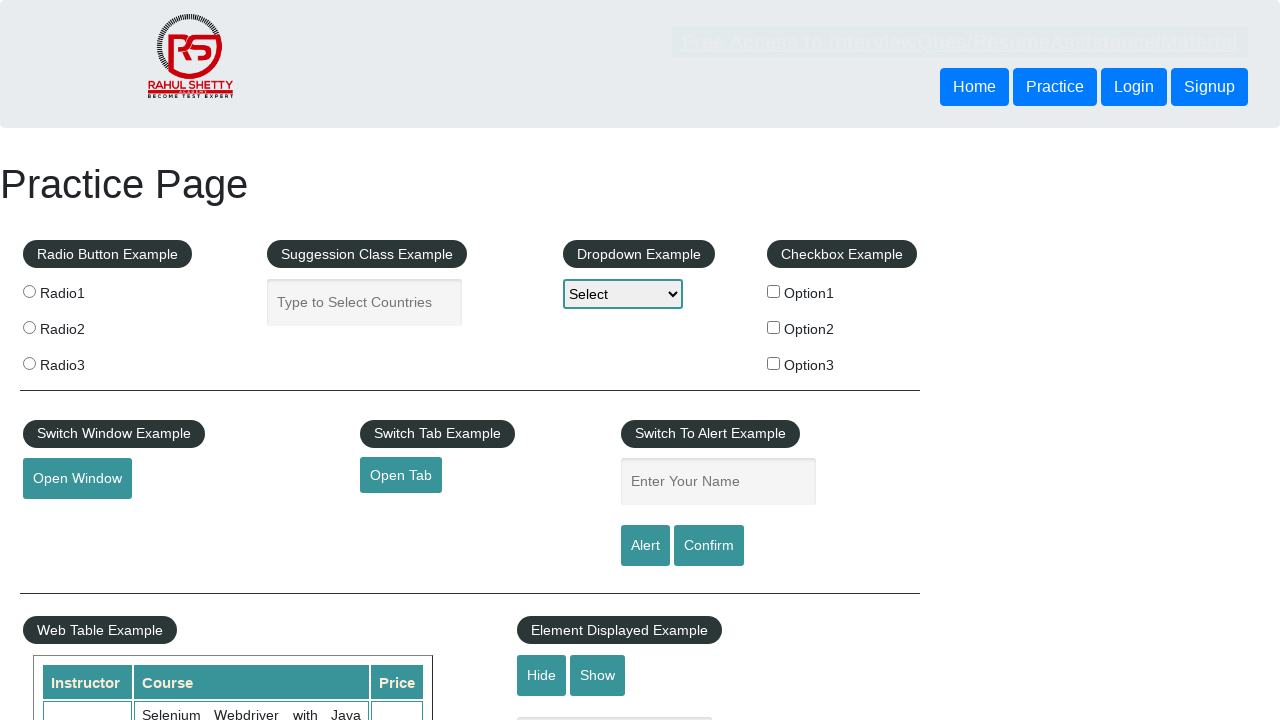

Entered 'option3' in the name field on input[id='name']
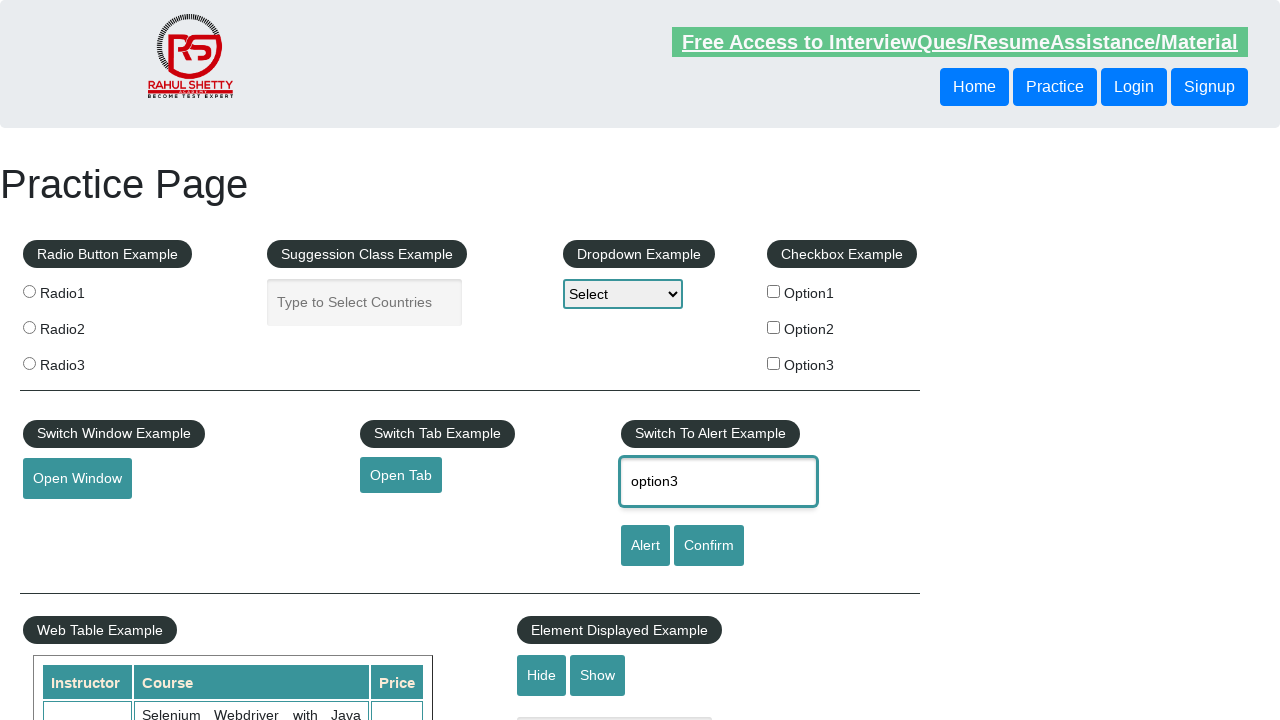

Clicked alert button to trigger JavaScript alert at (645, 546) on #alertbtn
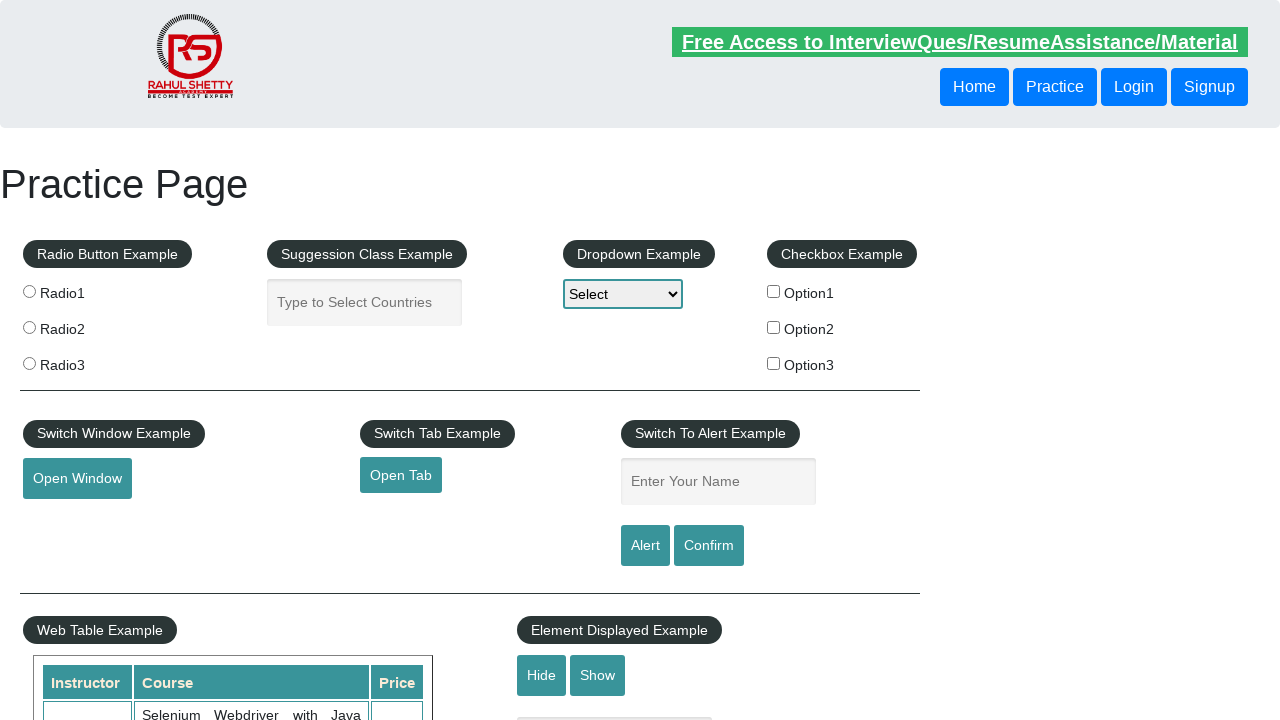

Alert dialog accepted
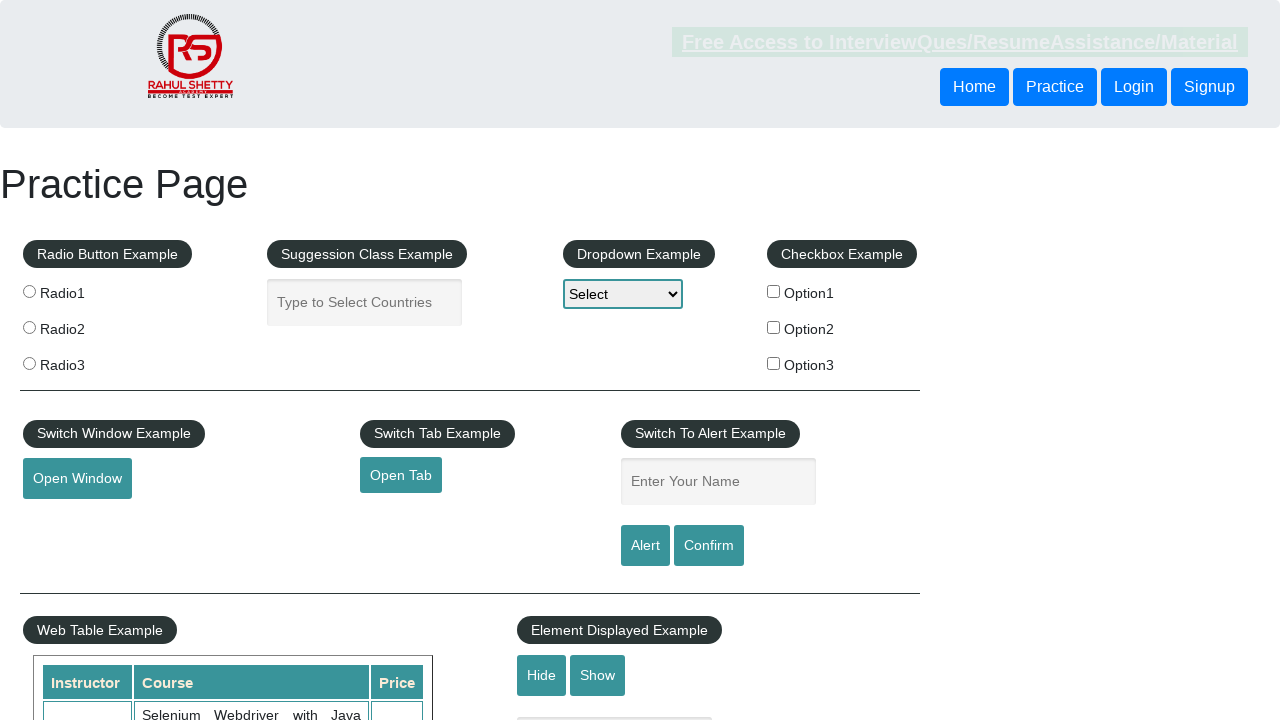

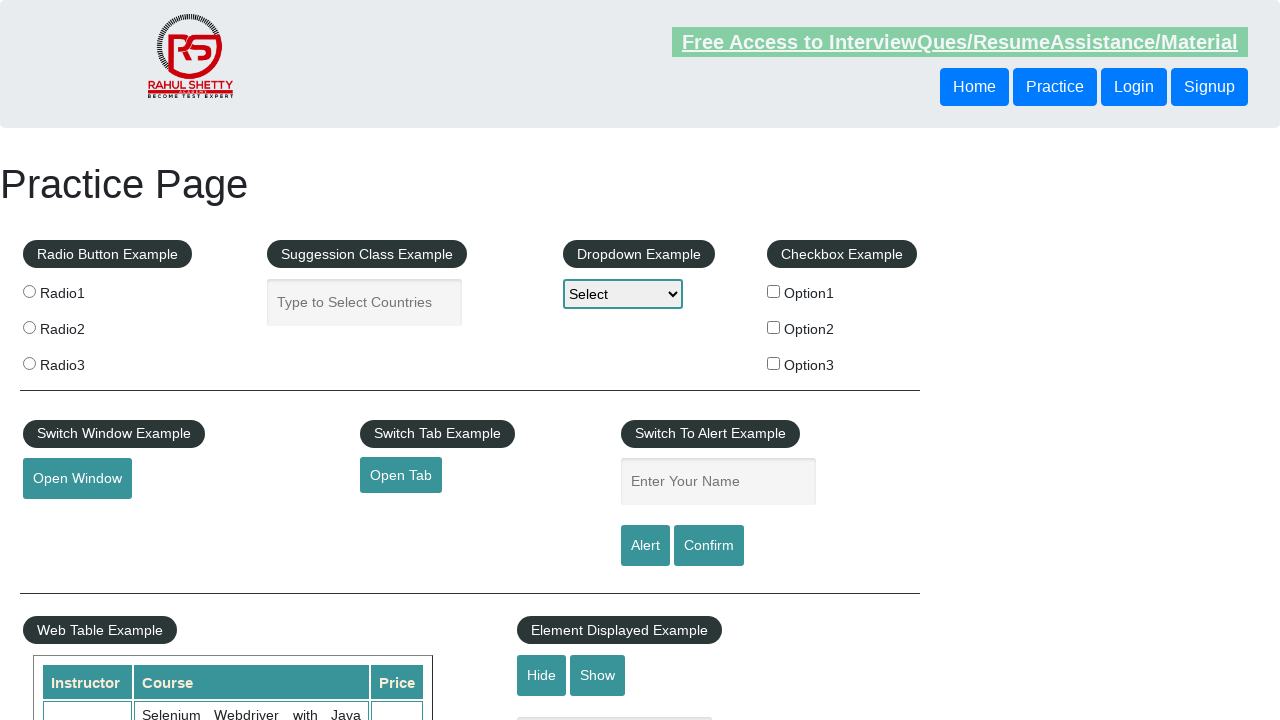